Navigates to a JPL Space images page and clicks the full image button to view the featured image

Starting URL: https://data-class-jpl-space.s3.amazonaws.com/JPL_Space/index.html

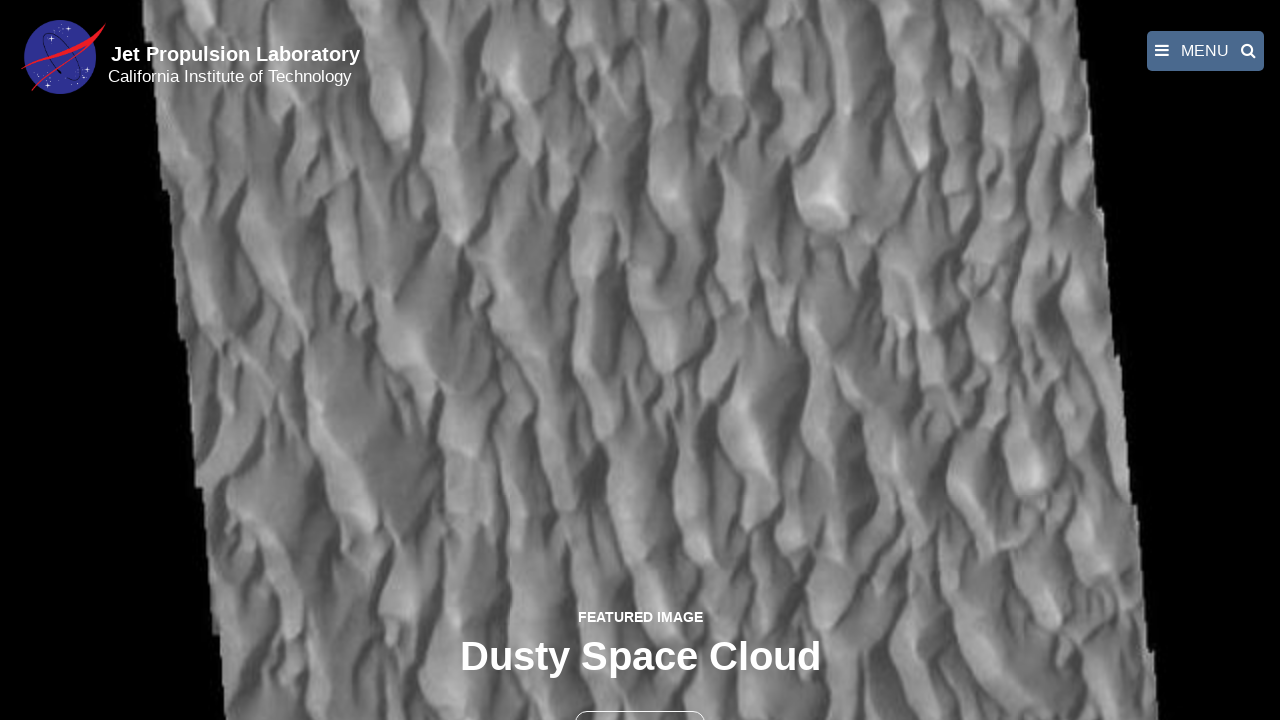

Navigated to JPL Space images page
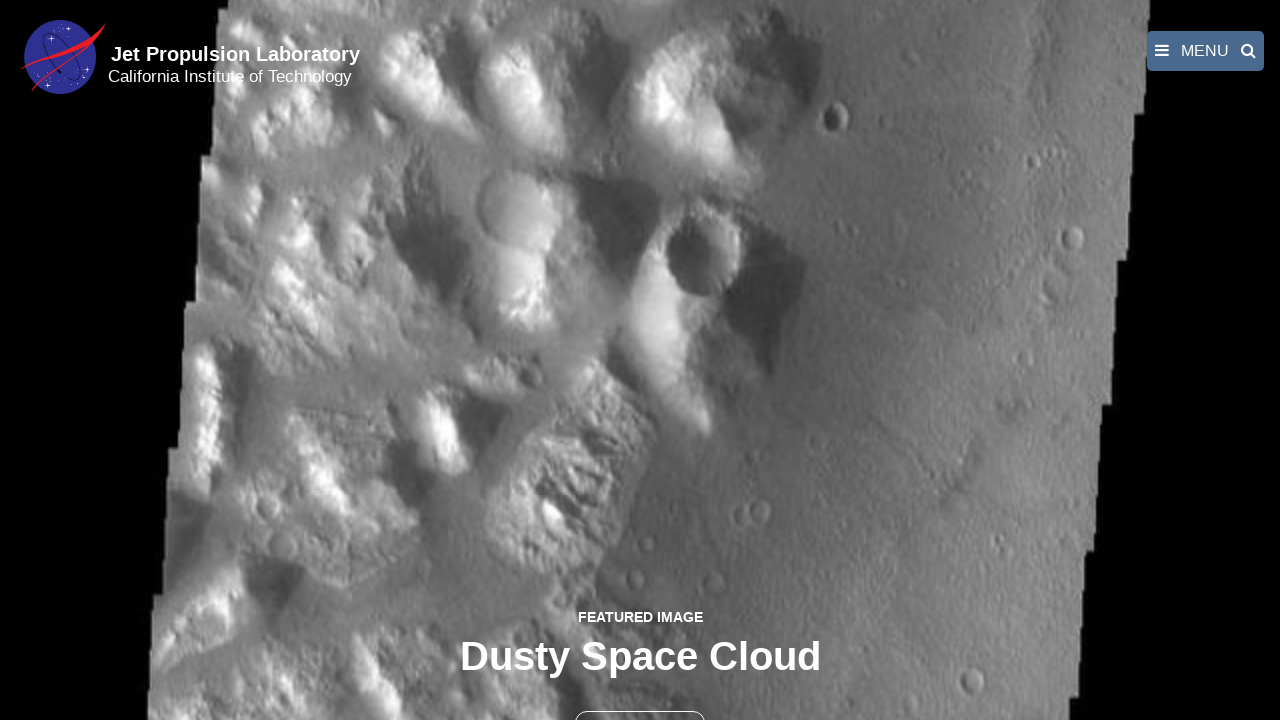

Clicked the full image button to view featured image at (640, 699) on button >> nth=1
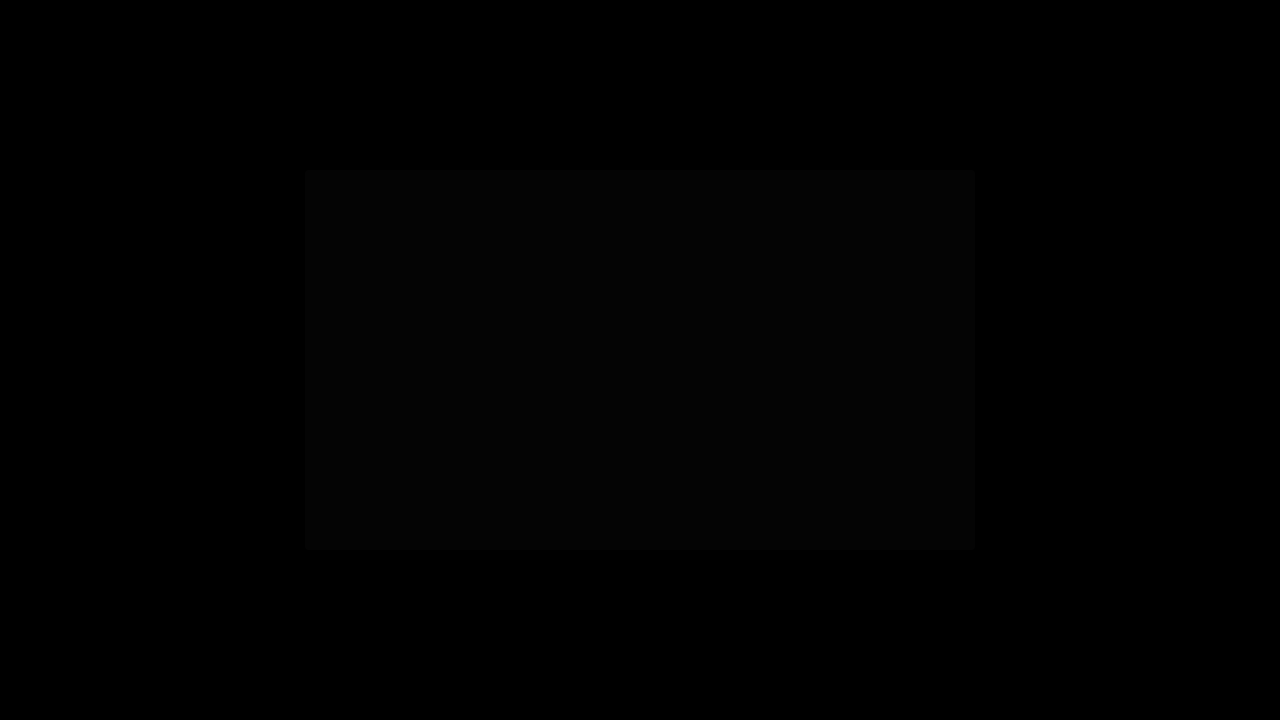

Full-size featured image loaded and displayed
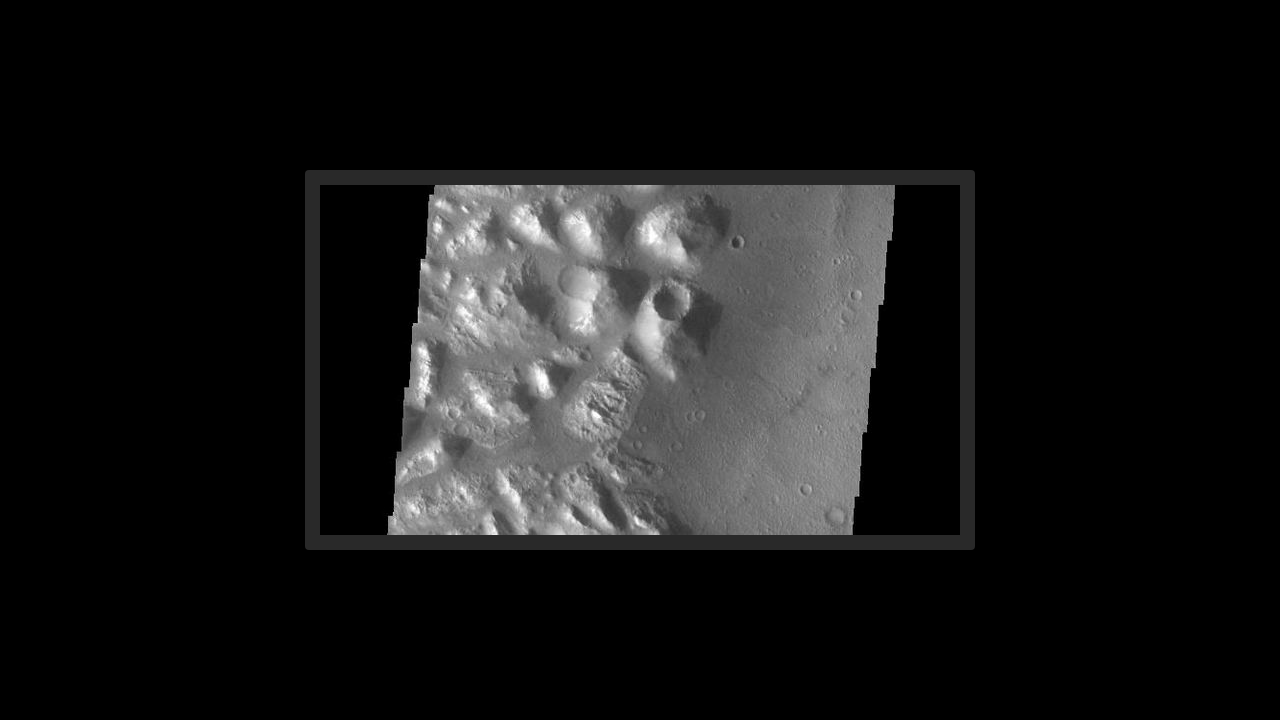

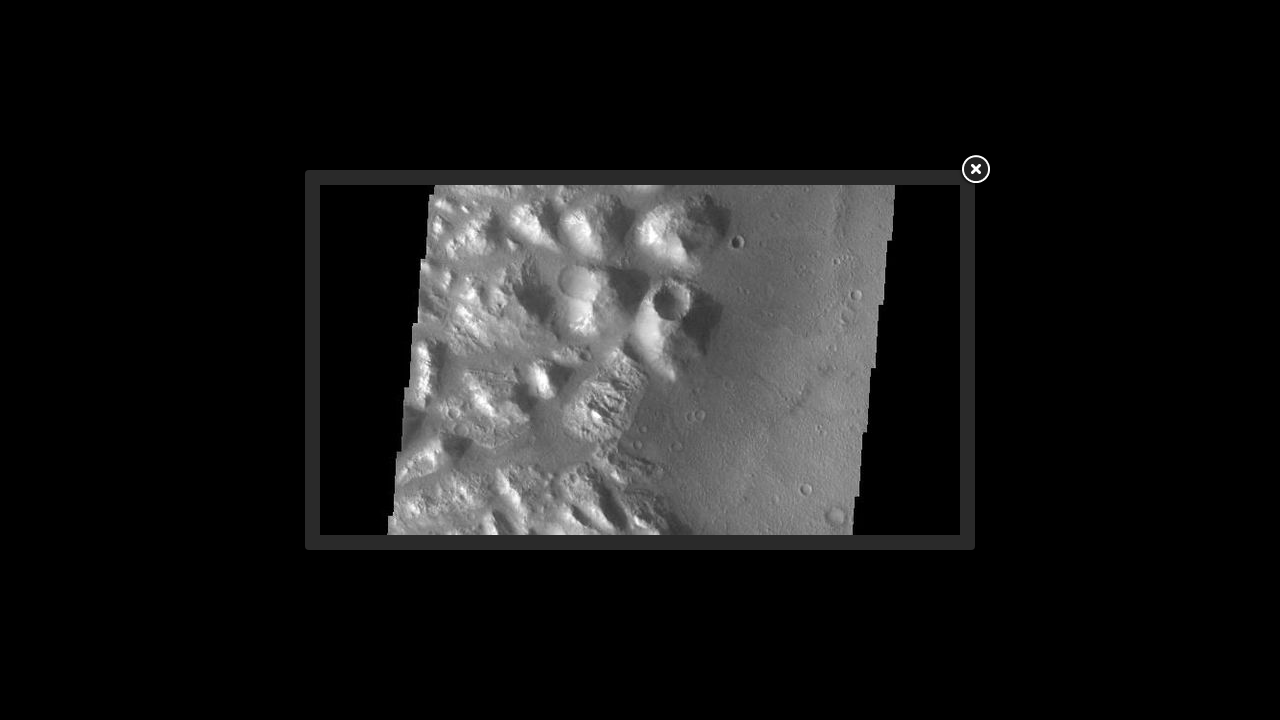